Tests JavaScript confirm dialog by clicking the second alert button and dismissing the confirmation

Starting URL: https://the-internet.herokuapp.com/javascript_alerts

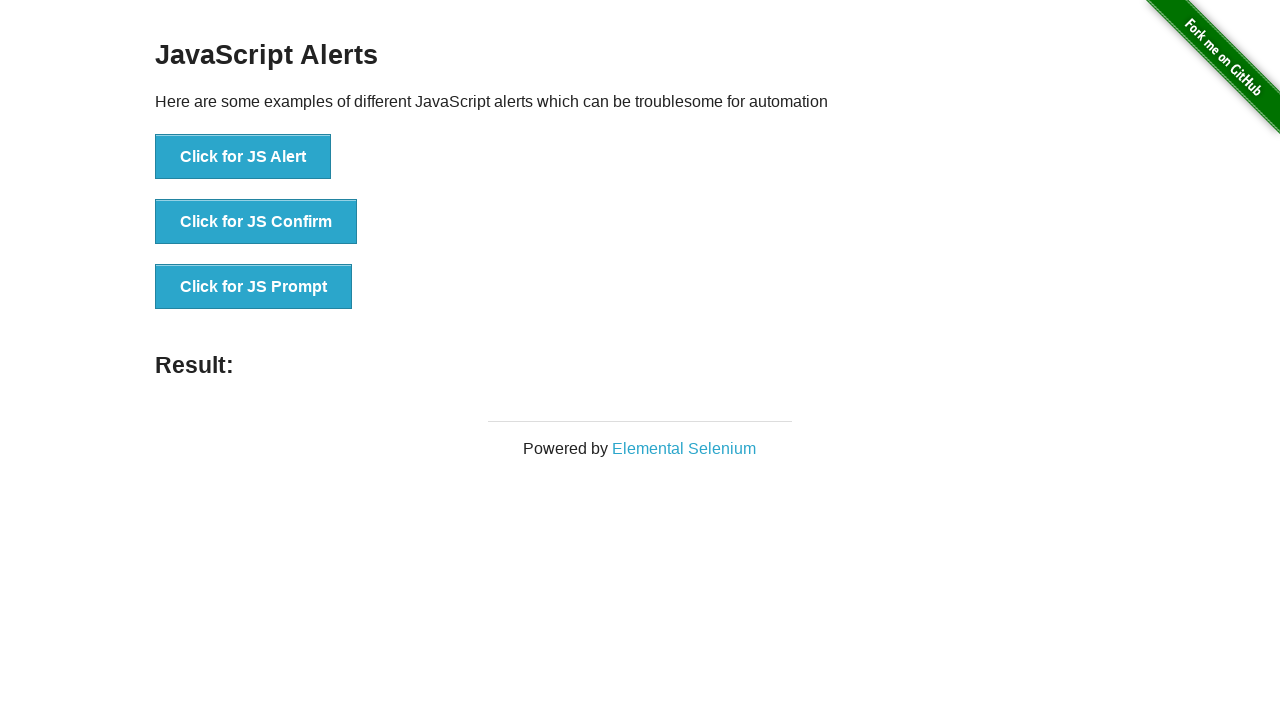

Set up dialog handler to dismiss confirmation dialogs
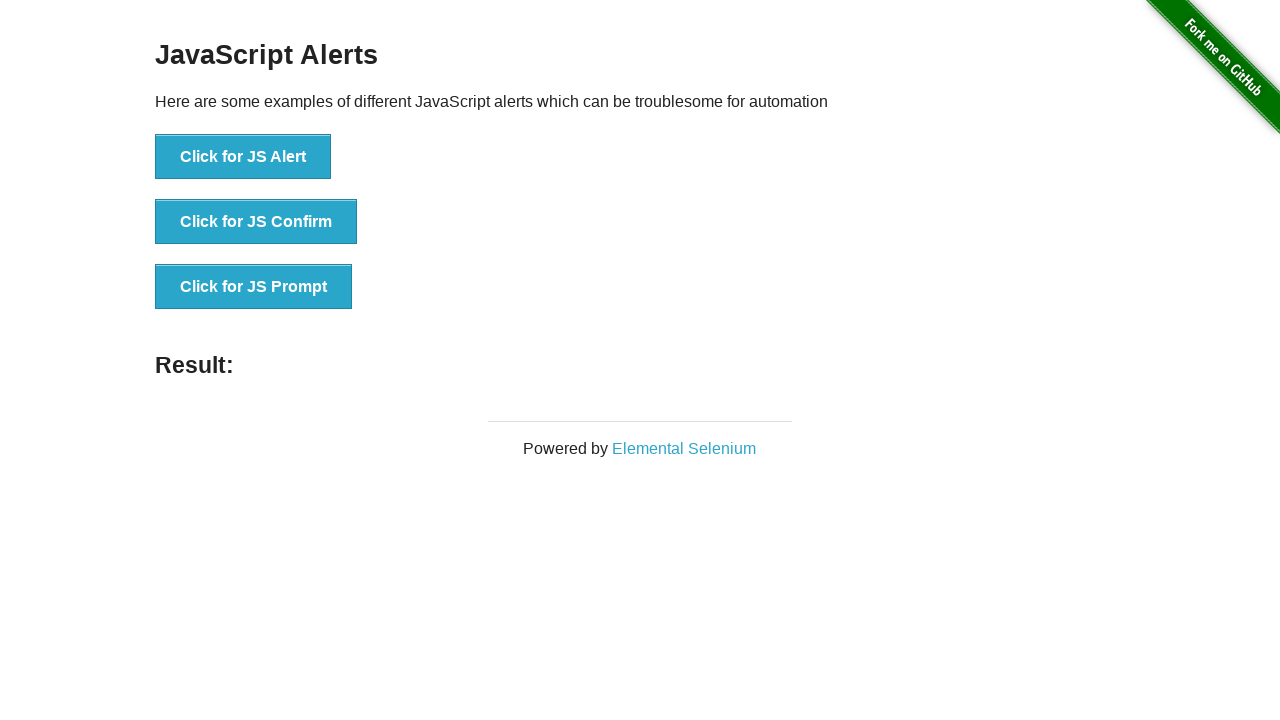

Clicked the second alert button (confirm) to trigger confirmation dialog at (256, 222) on ul[style] > li:nth-child(2) > button
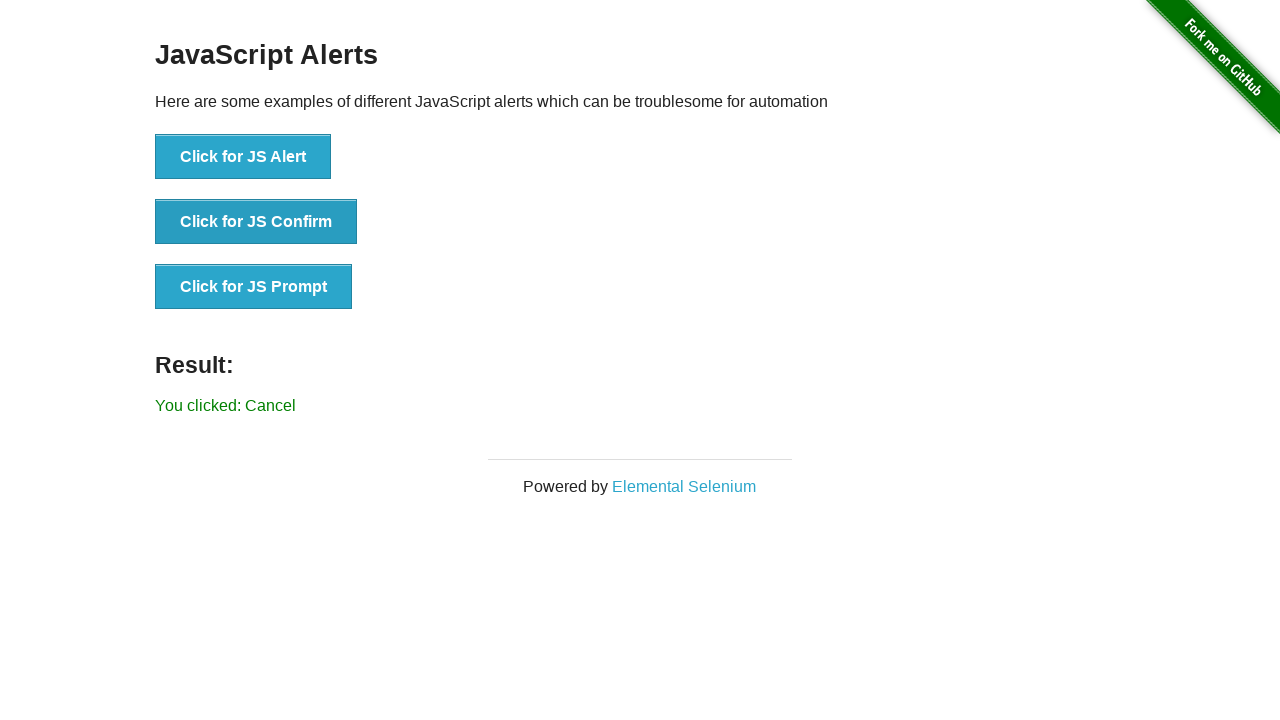

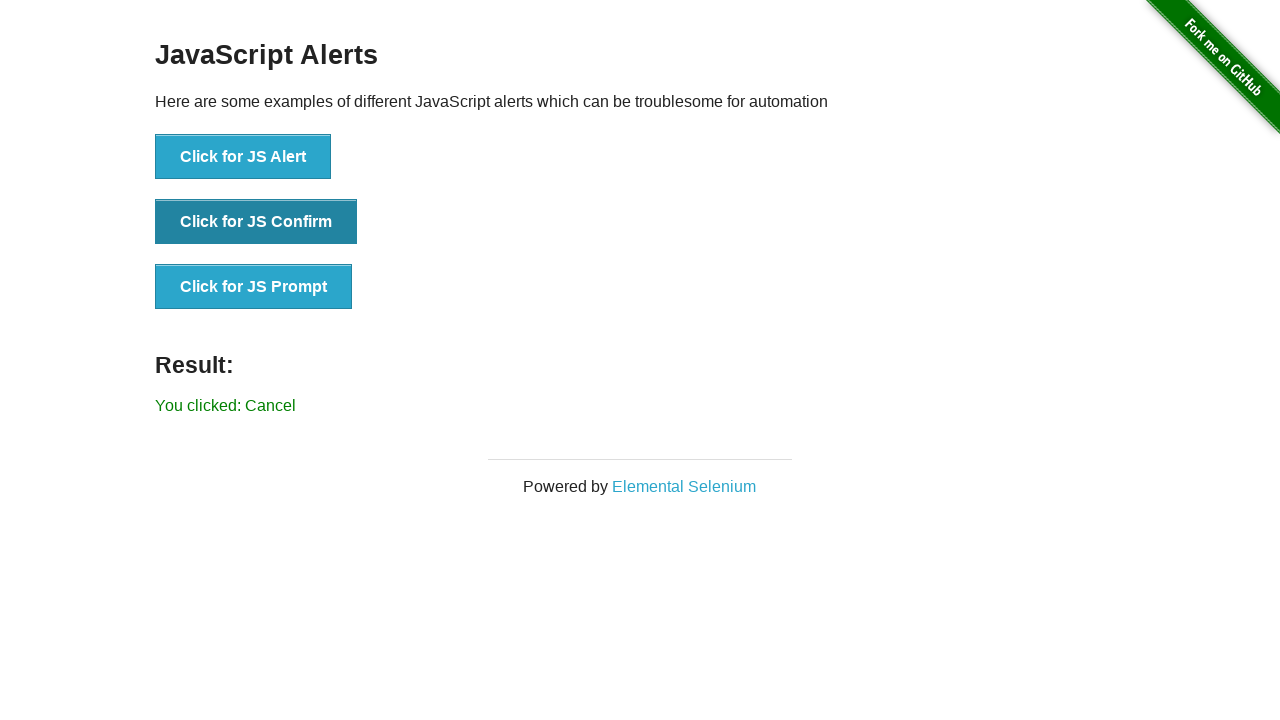